Tests hover interaction by hovering over an avatar image element

Starting URL: https://the-internet.herokuapp.com/

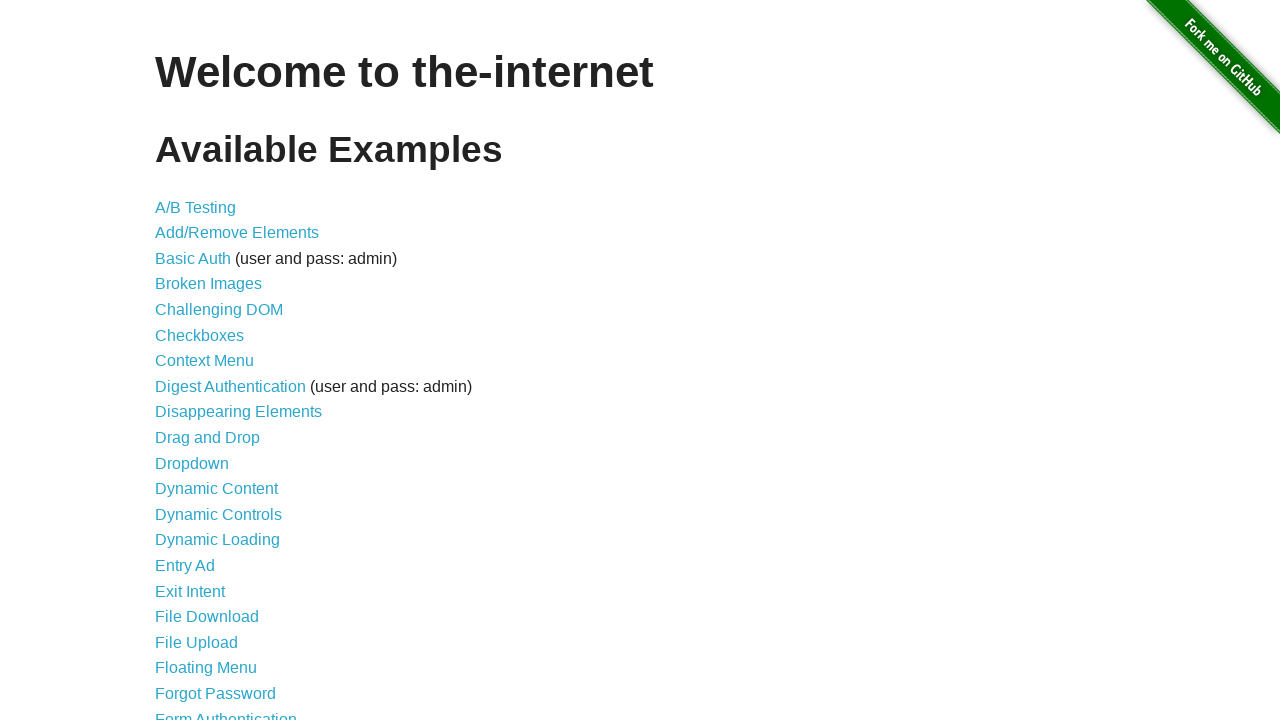

Clicked on hovers link at (180, 360) on [href="/hovers"]
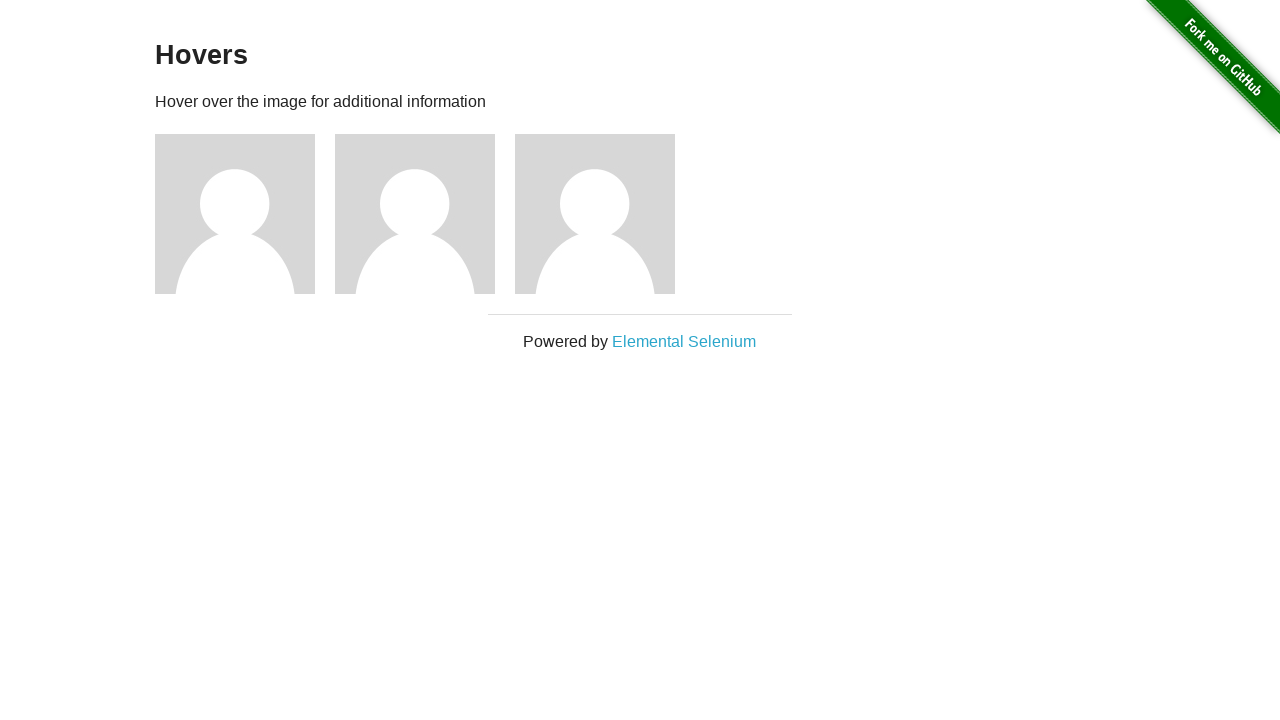

Hovered over first avatar image at (235, 214) on [src="/img/avatar-blank.jpg"] >> nth=0
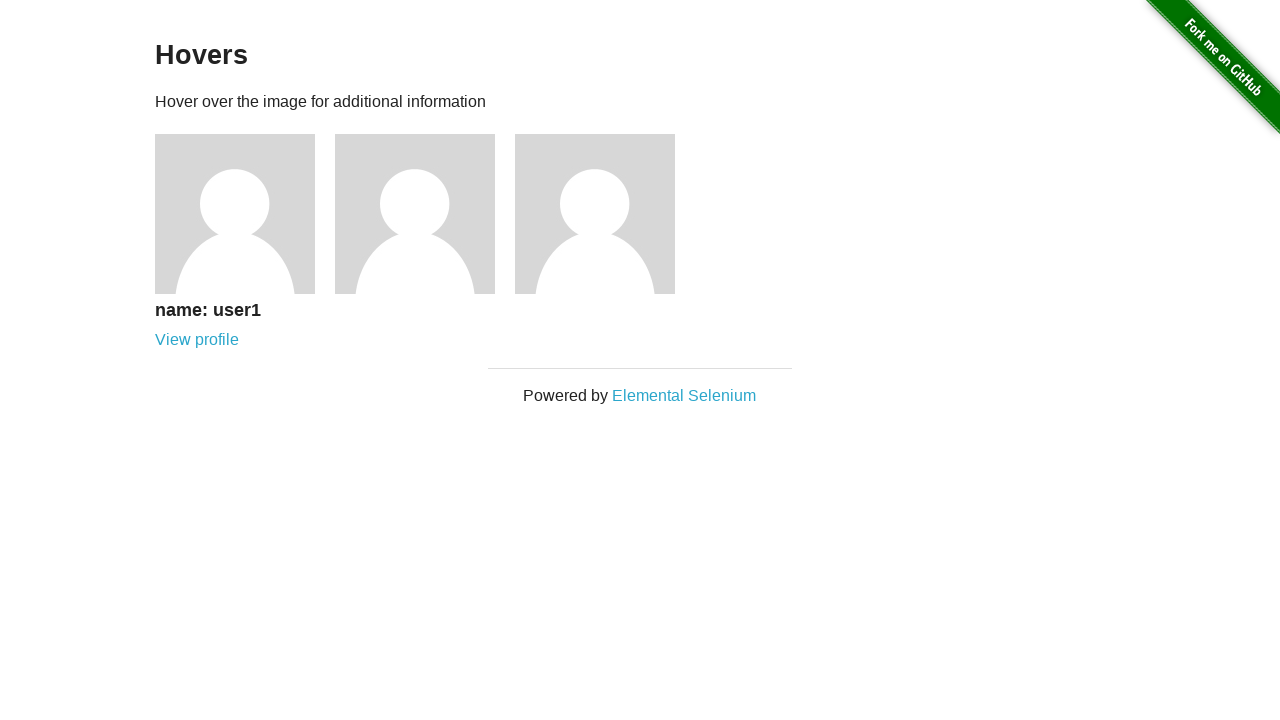

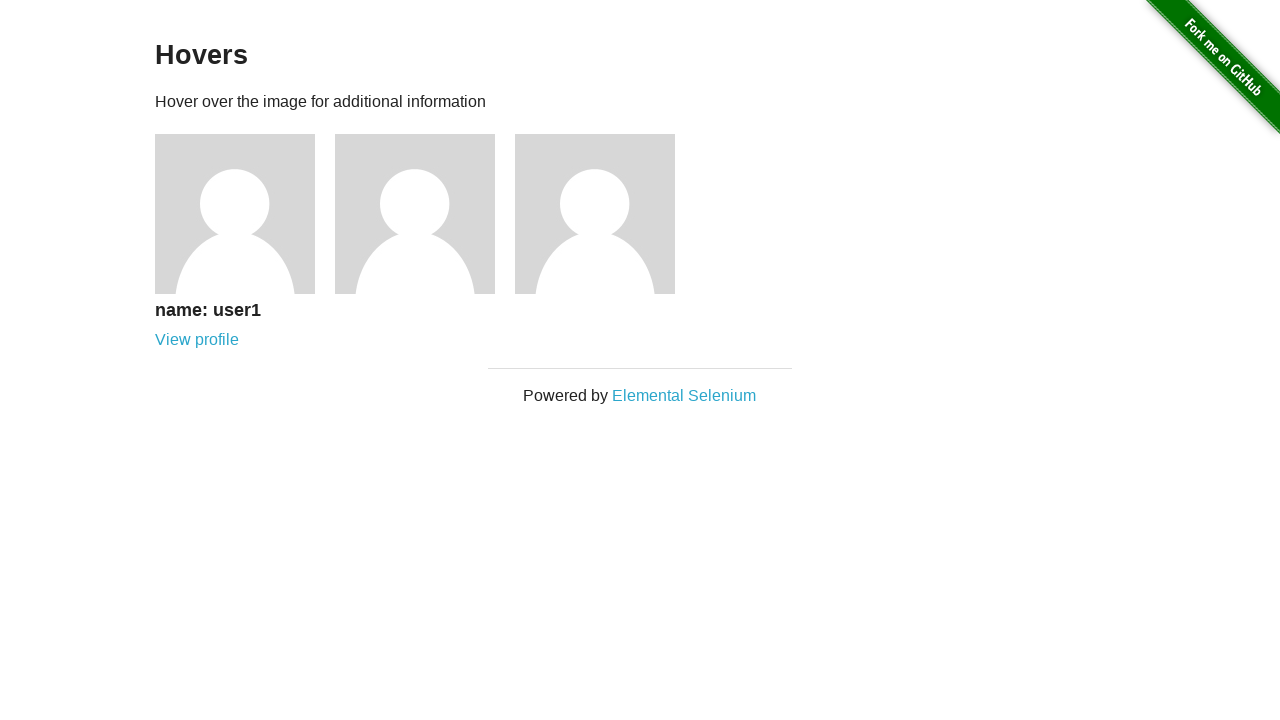